Tests JavaScript alert functionality by clicking on alert button, verifying alert text, and accepting the alert

Starting URL: https://the-internet.herokuapp.com/javascript_alerts

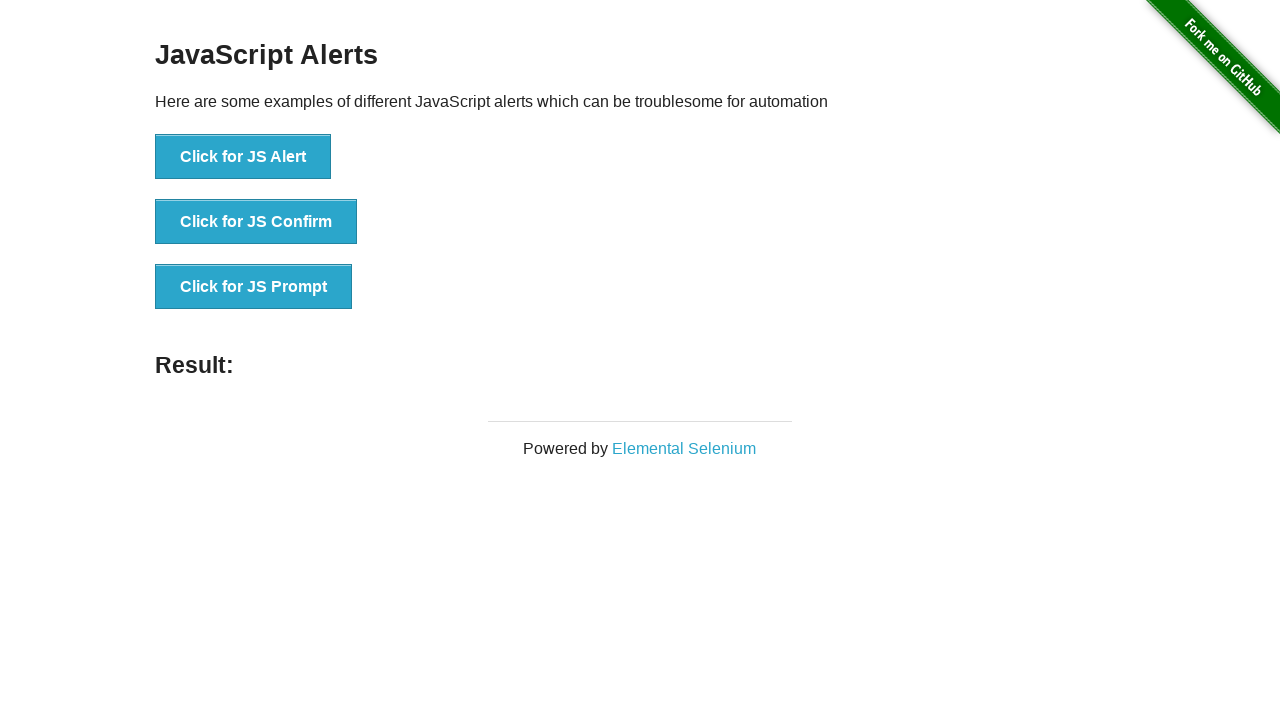

Clicked the 'Click for JS Alert' button at (243, 157) on text='Click for JS Alert'
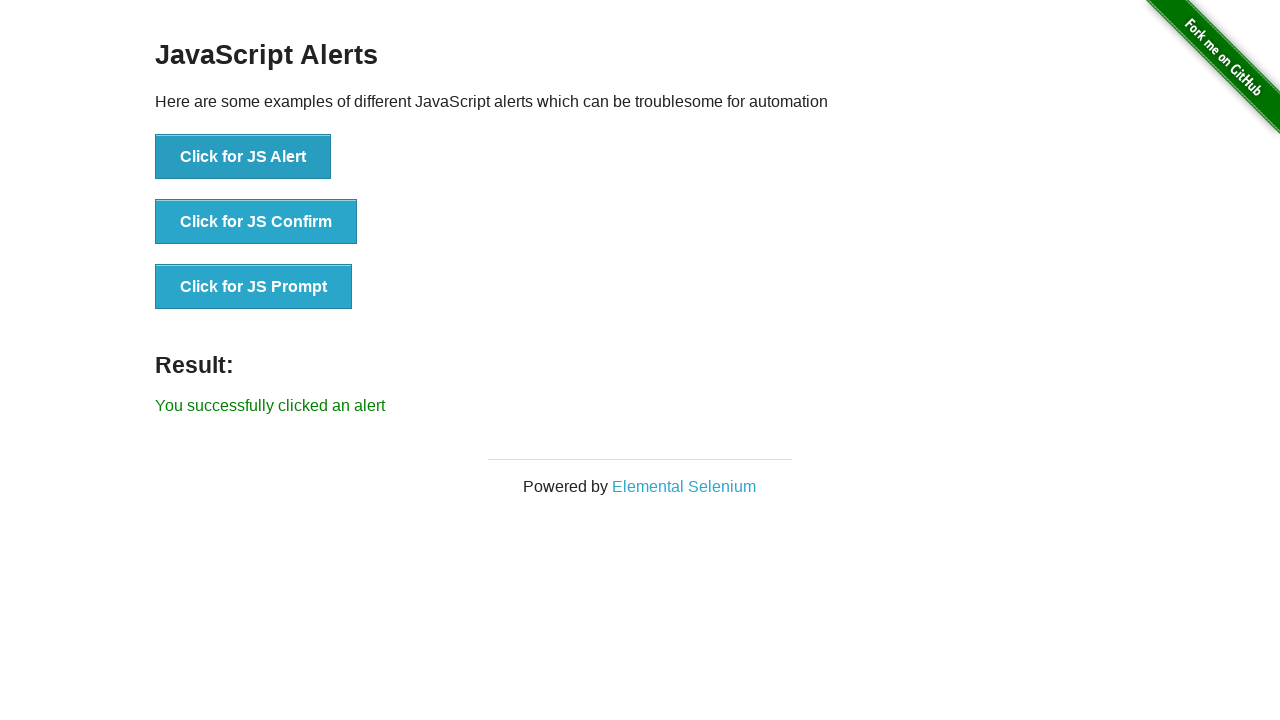

Set up dialog handler to accept alerts
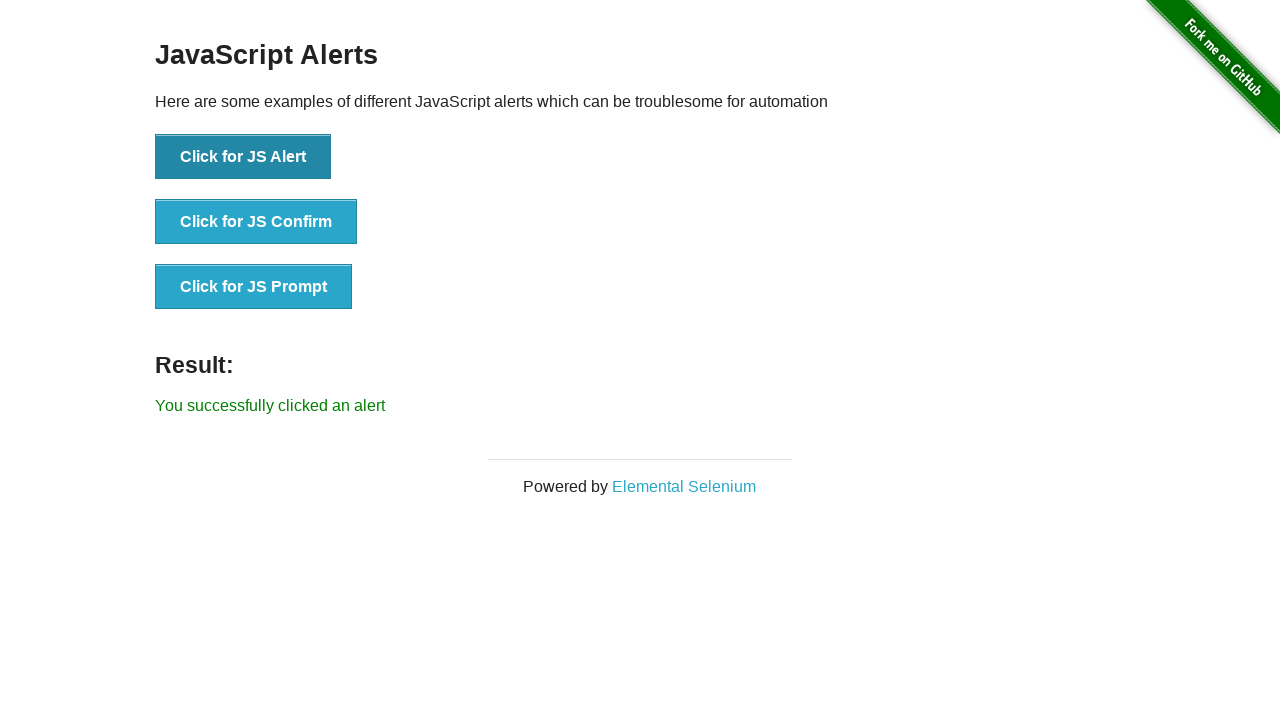

Clicked the alert button and alert was accepted at (243, 157) on text='Click for JS Alert'
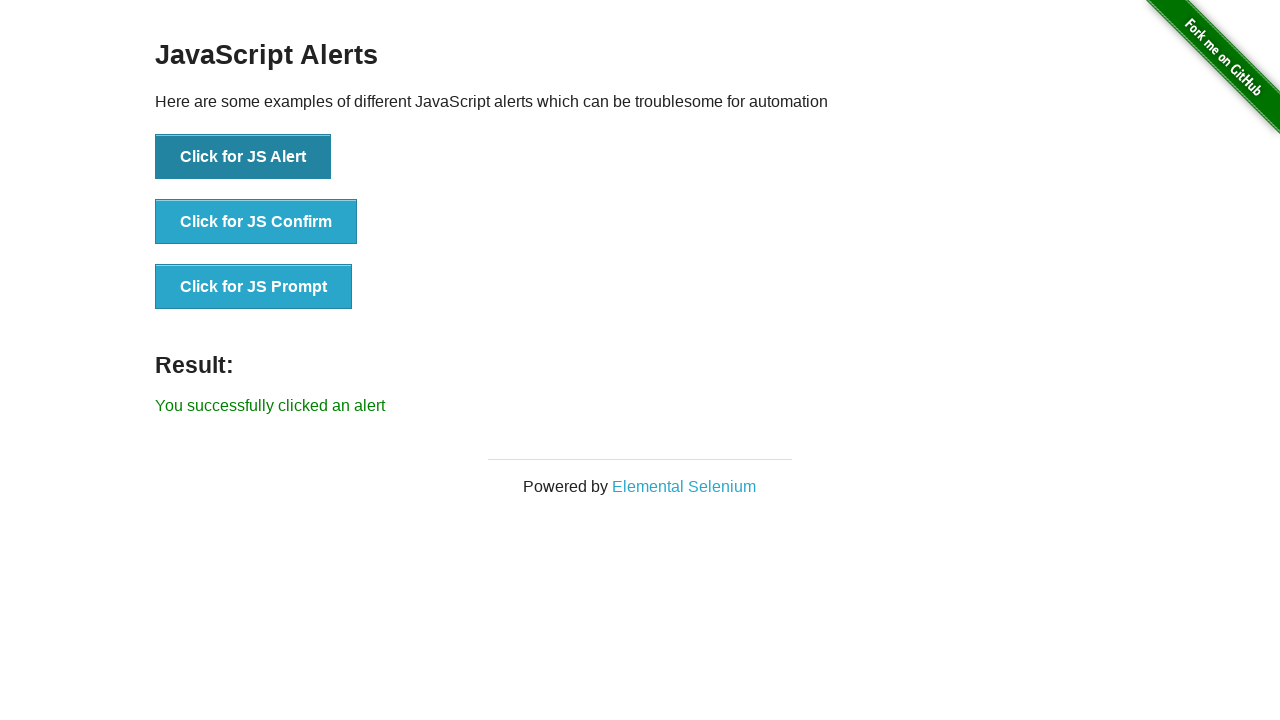

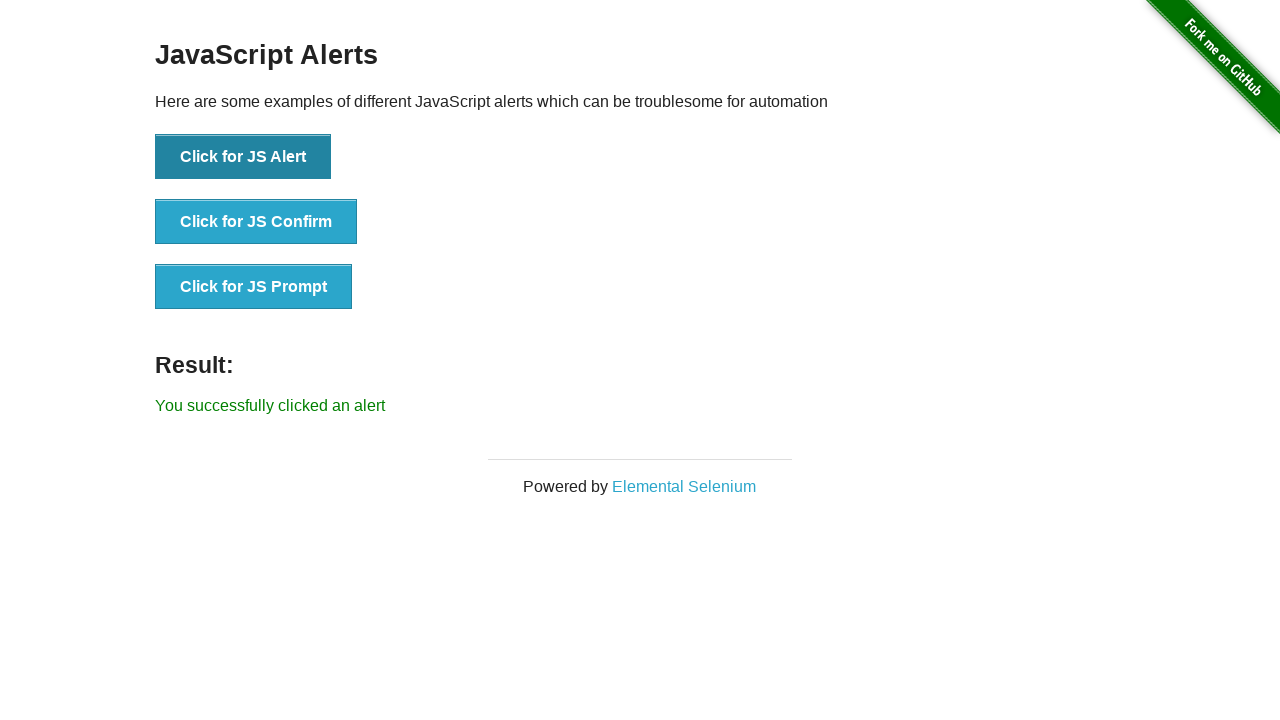